Tests the Add/Remove Elements functionality by clicking the Add Element button, verifying the Delete button appears, clicking Delete, and verifying the page heading is still visible.

Starting URL: https://the-internet.herokuapp.com/add_remove_elements/

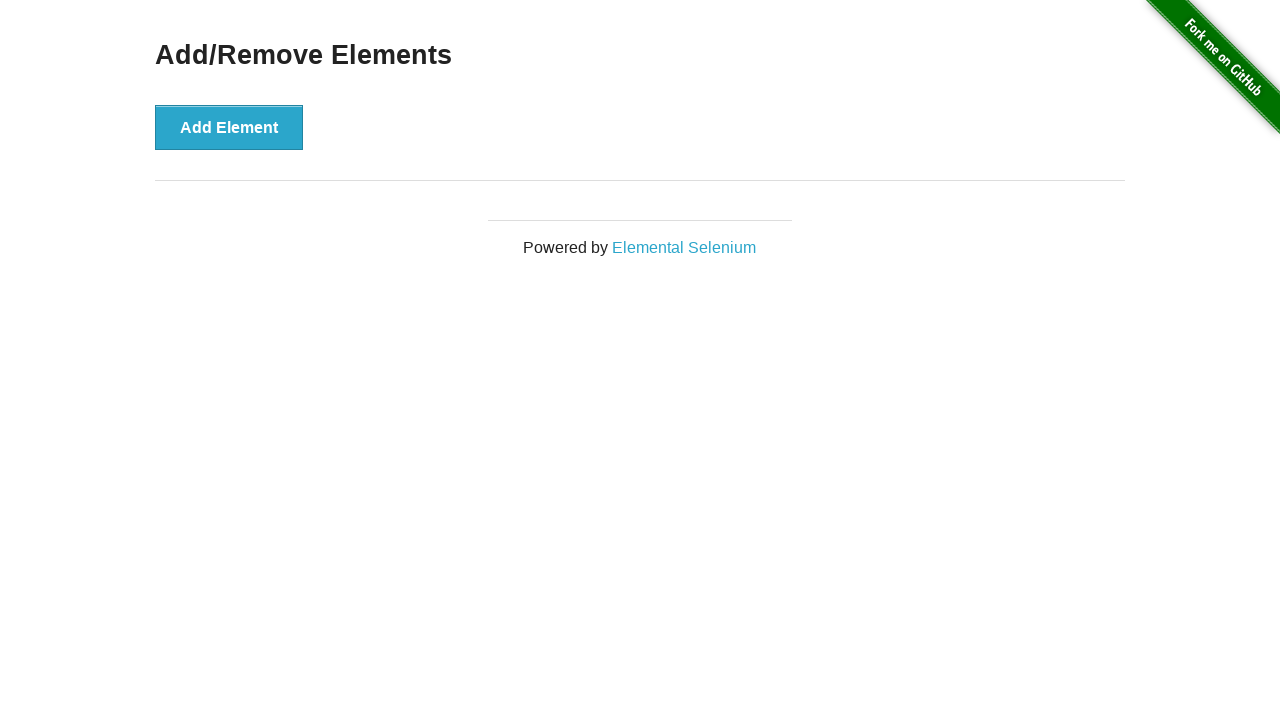

Clicked the Add Element button at (229, 127) on xpath=//*[text()='Add Element']
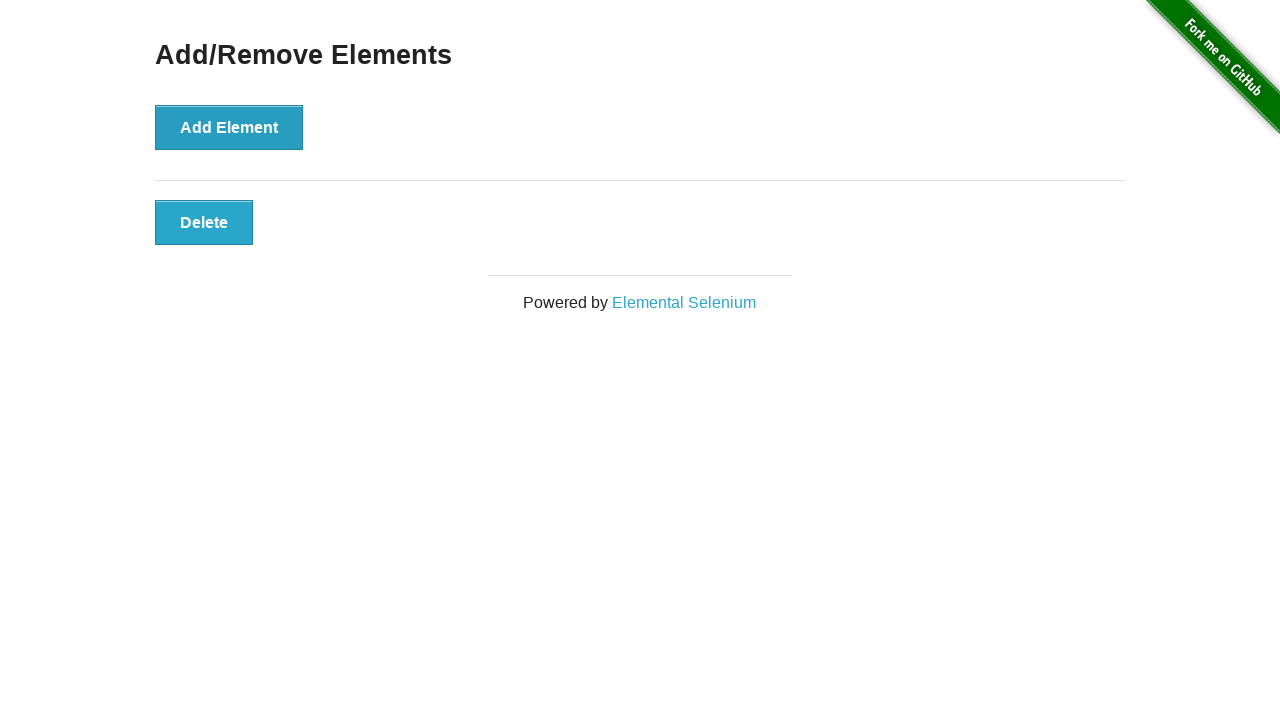

Delete button appeared and is visible
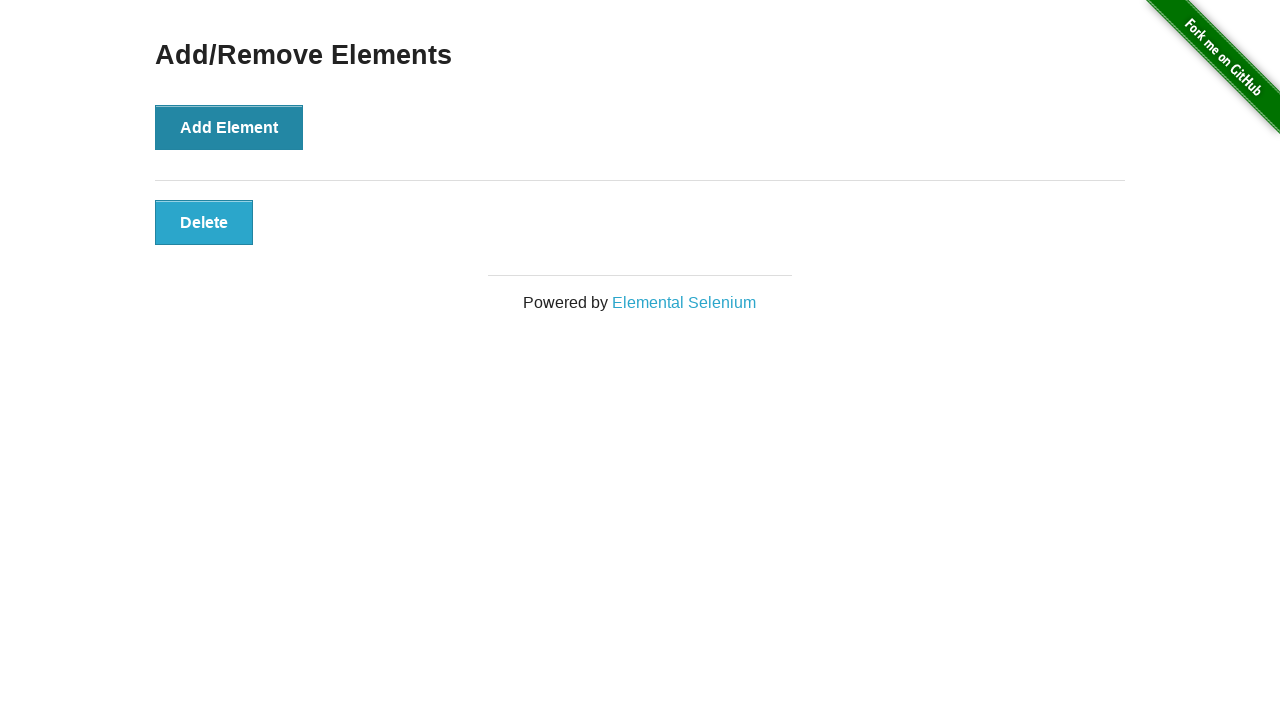

Clicked the Delete button at (204, 222) on xpath=//*[text()='Delete']
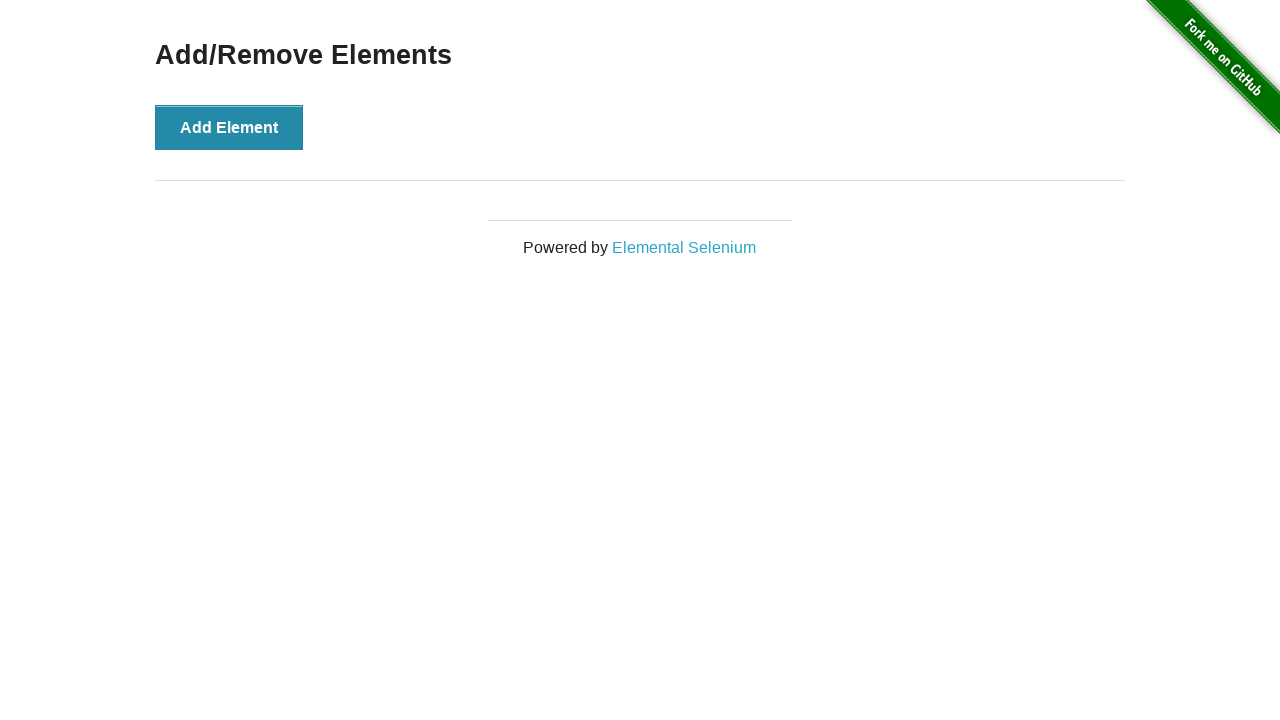

Verified the 'Add/Remove Elements' heading is still visible
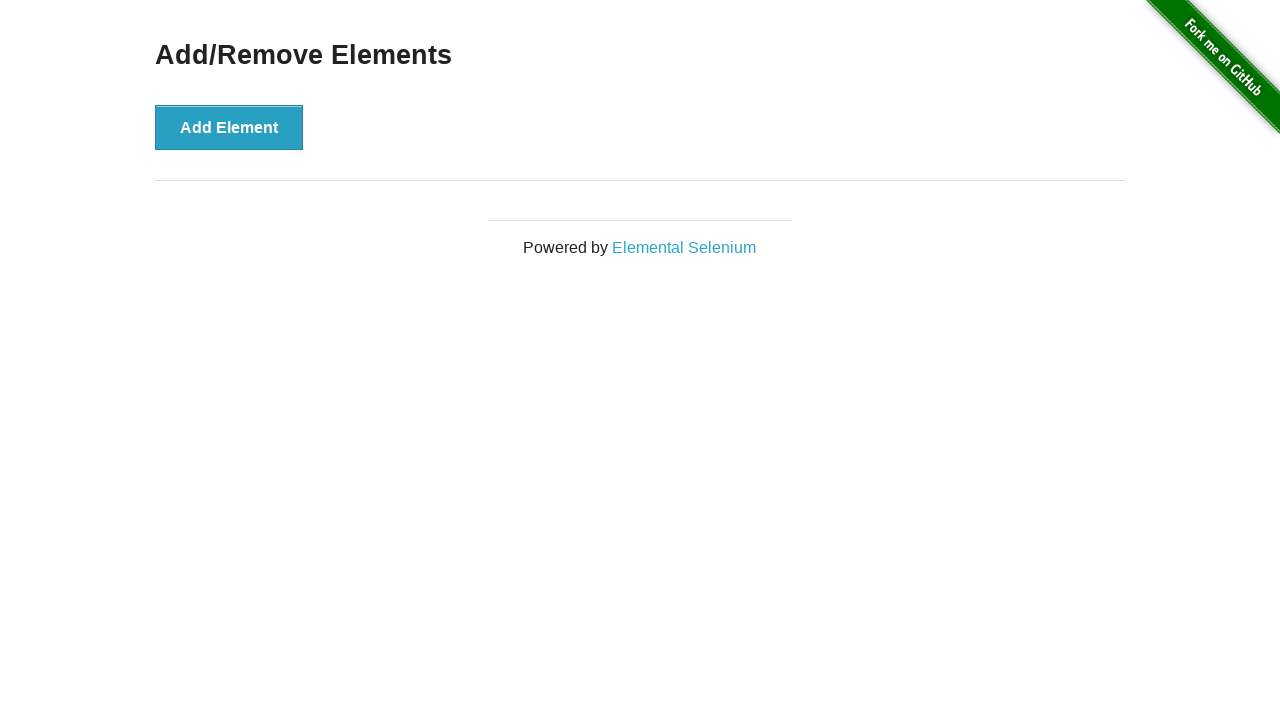

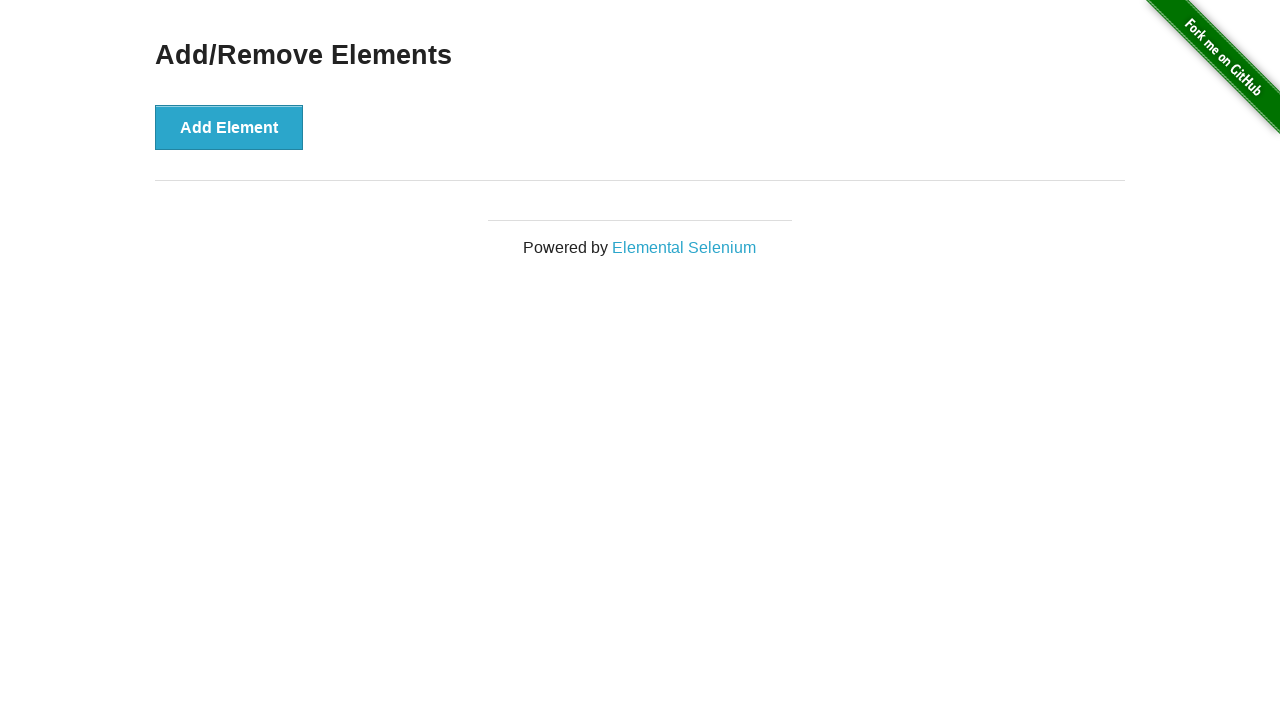